Tests JavaScript prompt alert functionality by clicking a button to trigger a prompt alert, entering custom text into the prompt input field, and accepting the alert.

Starting URL: https://testautomationpractice.blogspot.com/

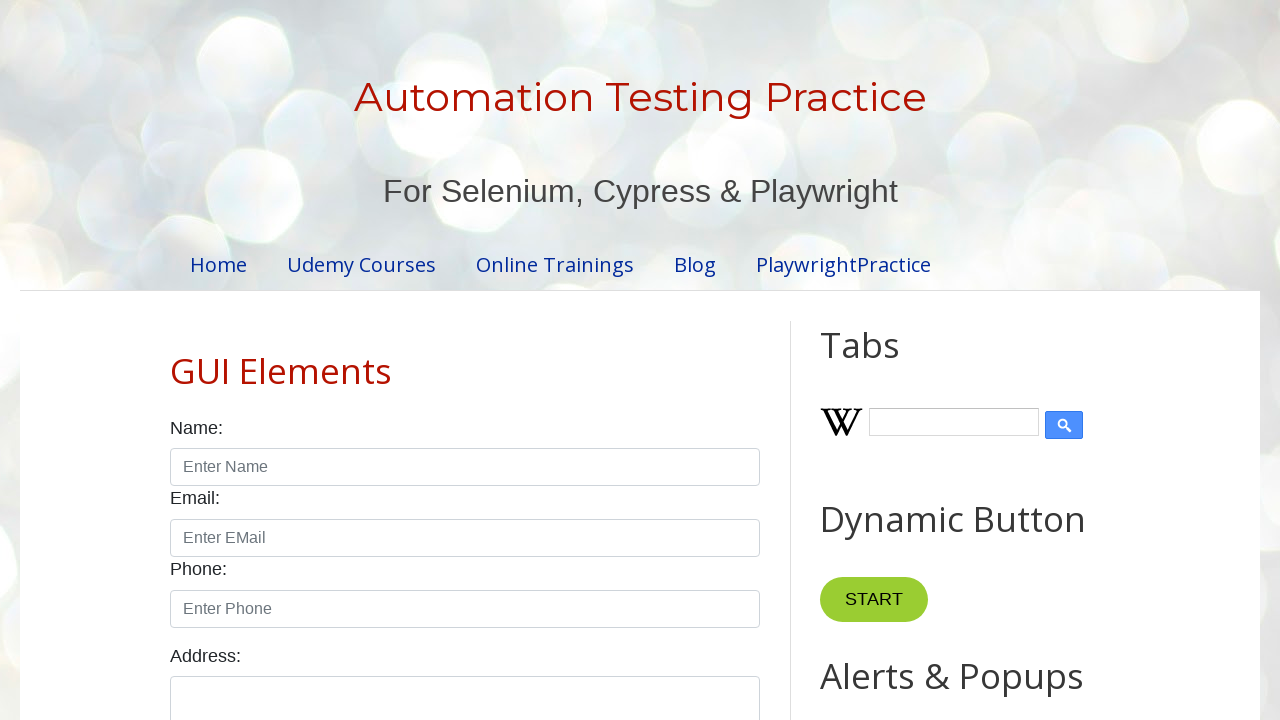

Clicked prompt alert button at (890, 360) on button#promptBtn
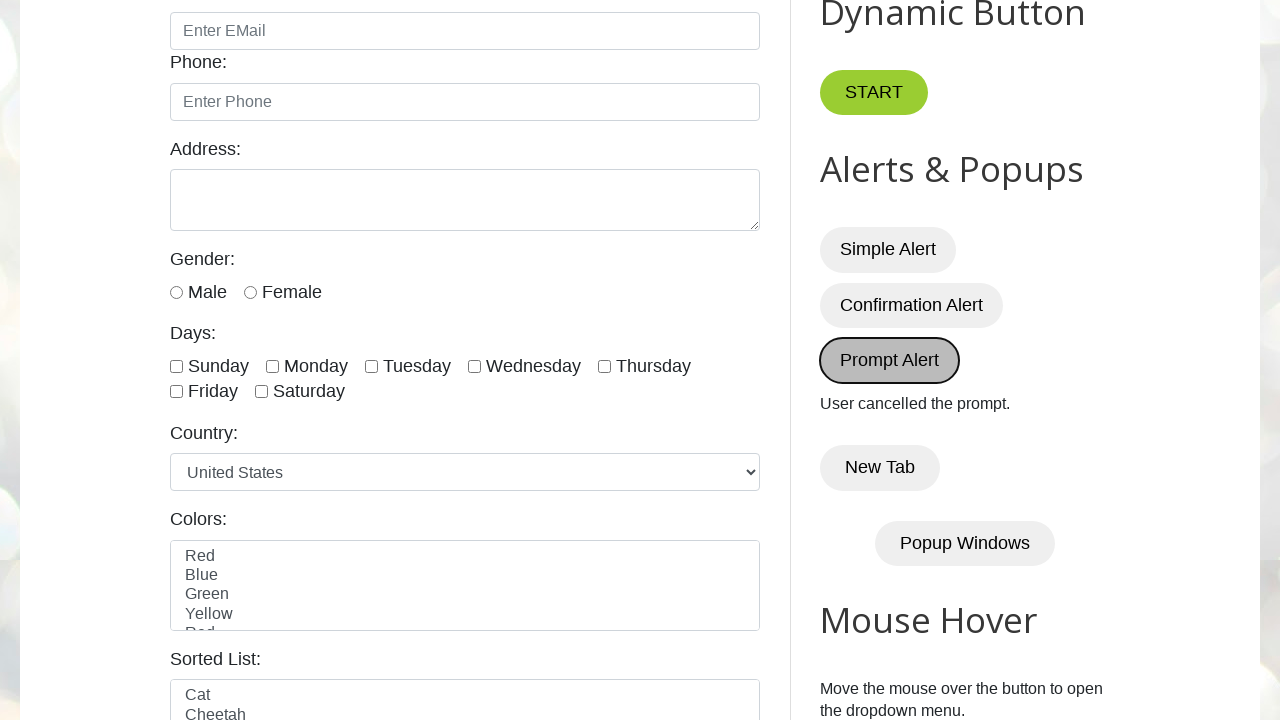

Set up dialog handler to accept prompt with text 'Priya'
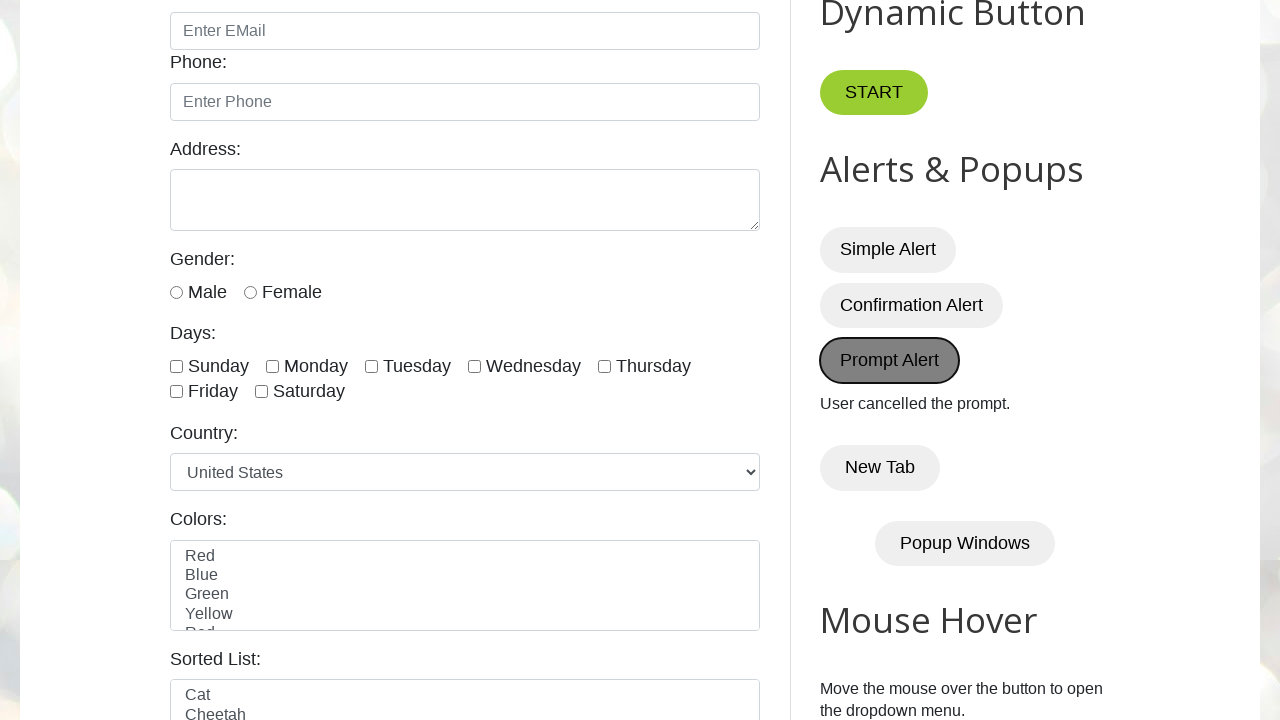

Clicked prompt alert button to trigger prompt dialog at (890, 360) on button#promptBtn
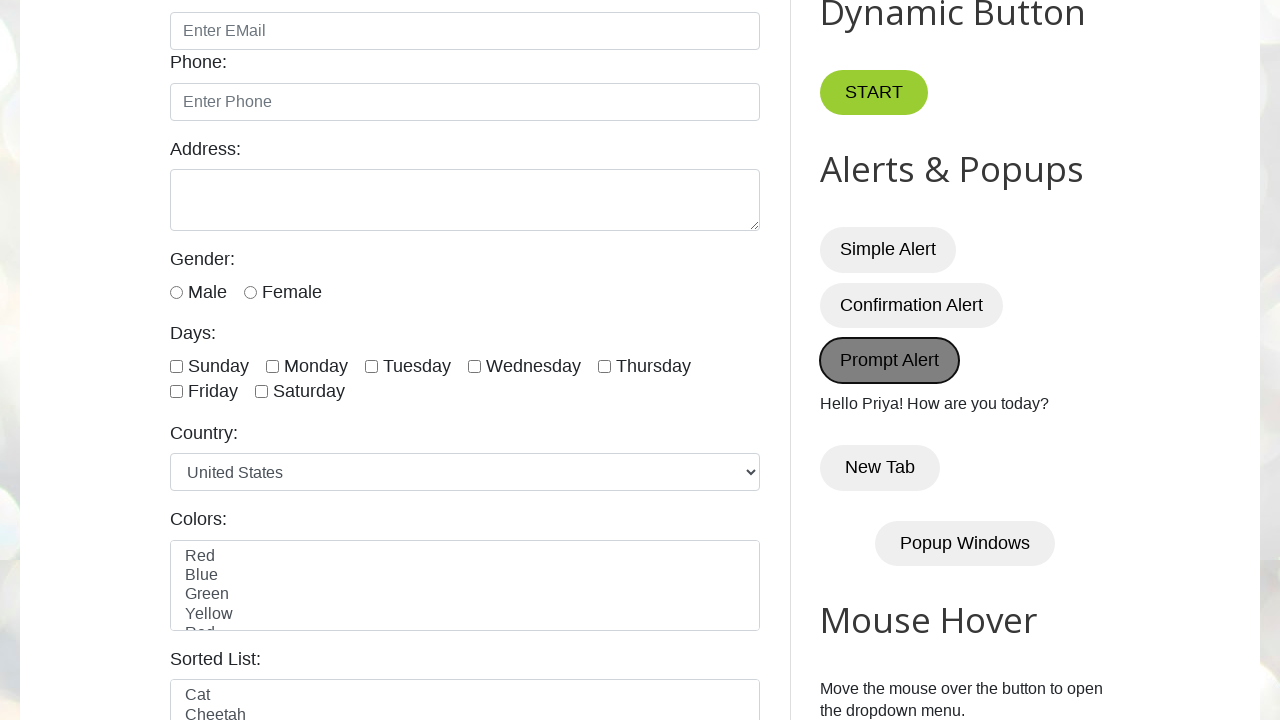

Waited for dialog interaction to complete
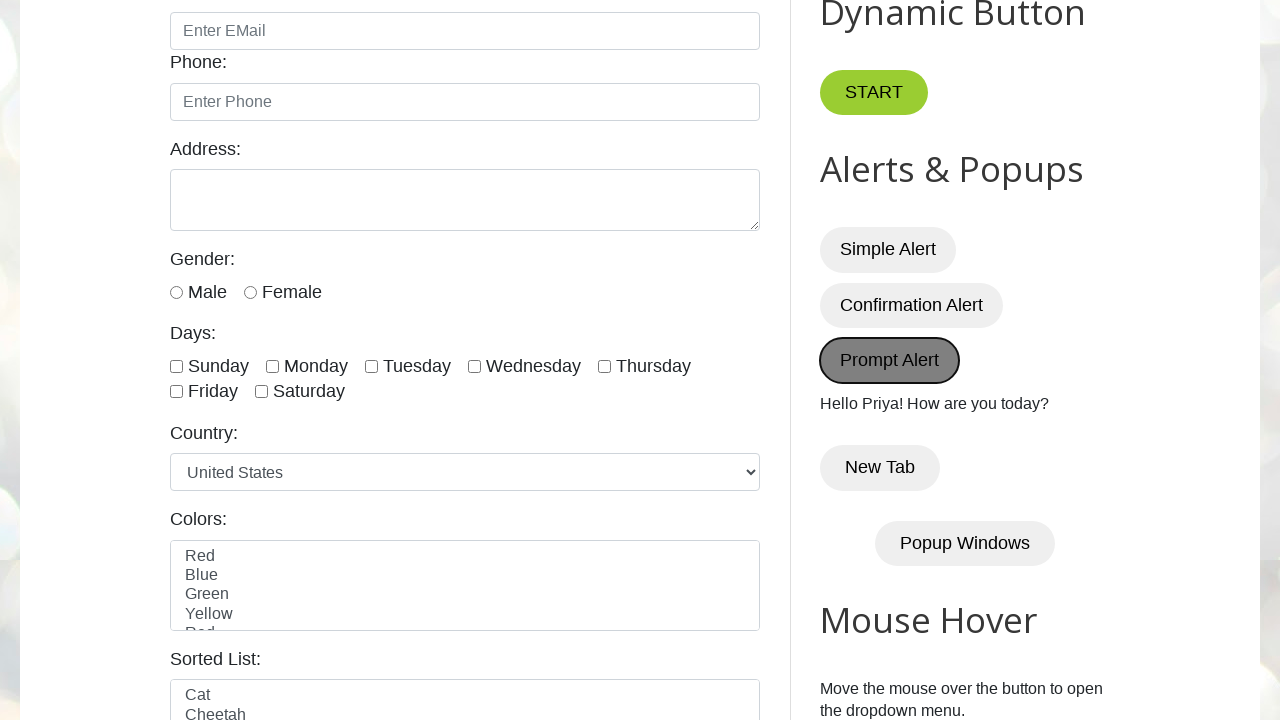

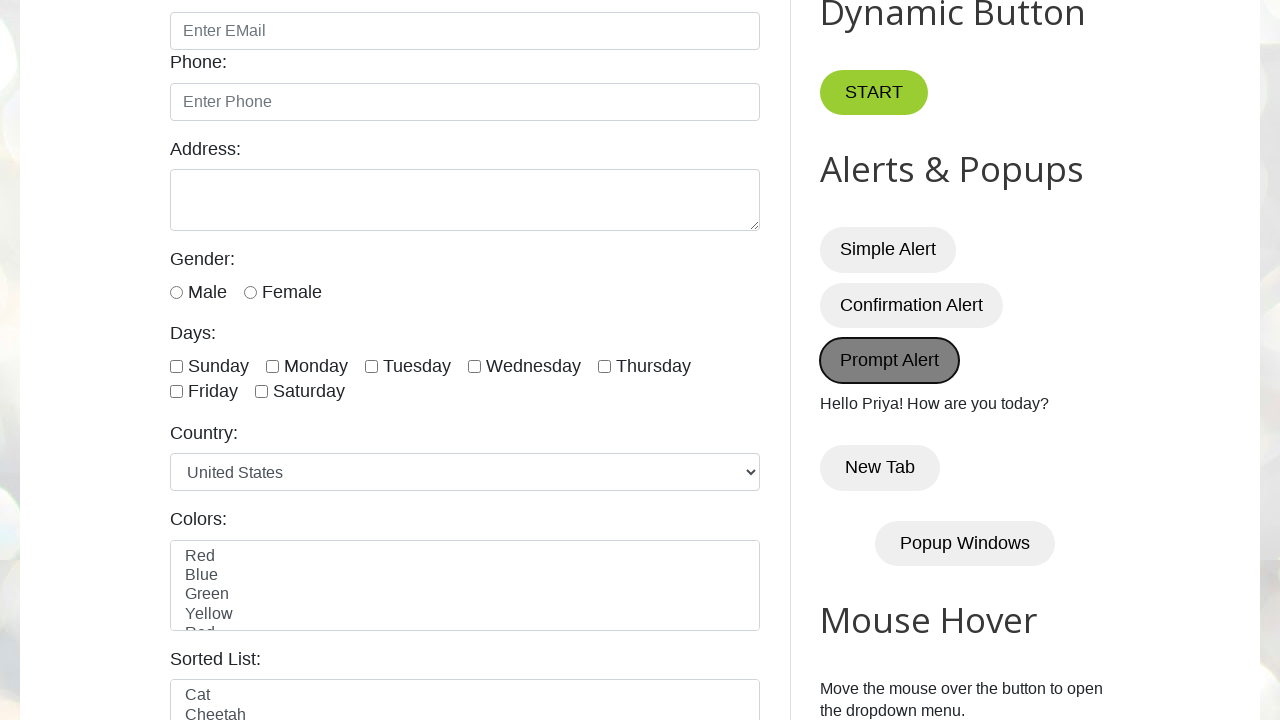